Tests window handling functionality by clicking a link that opens a new window, switching to it, and verifying the content

Starting URL: https://the-internet.herokuapp.com/windows

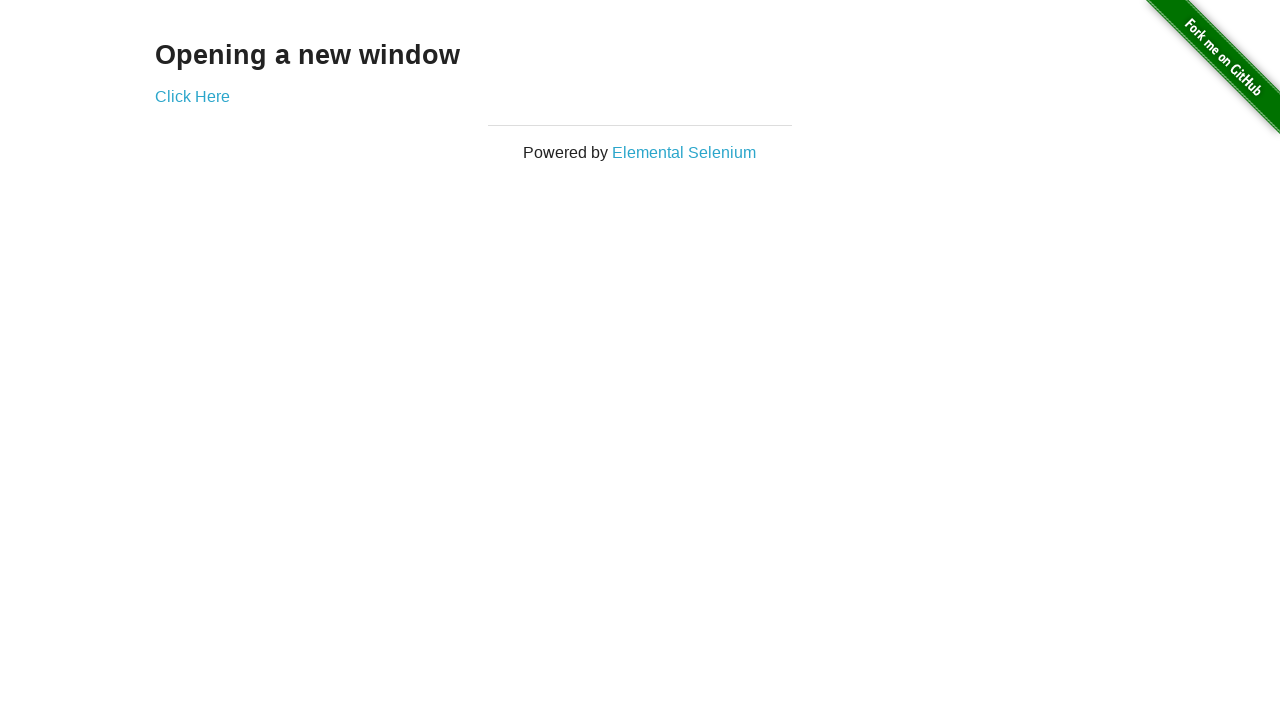

Clicked 'Click Here' link to open new window at (192, 96) on a:text('Click Here')
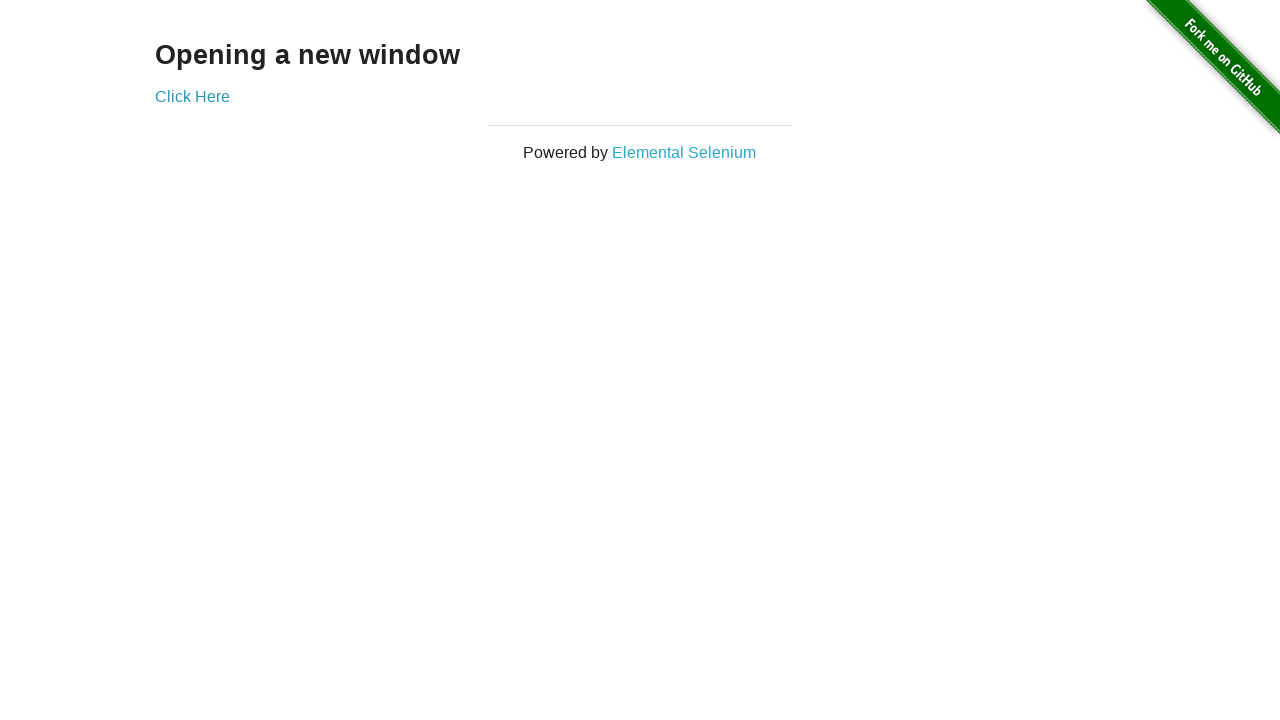

New window opened and captured at (192, 96) on a:text('Click Here')
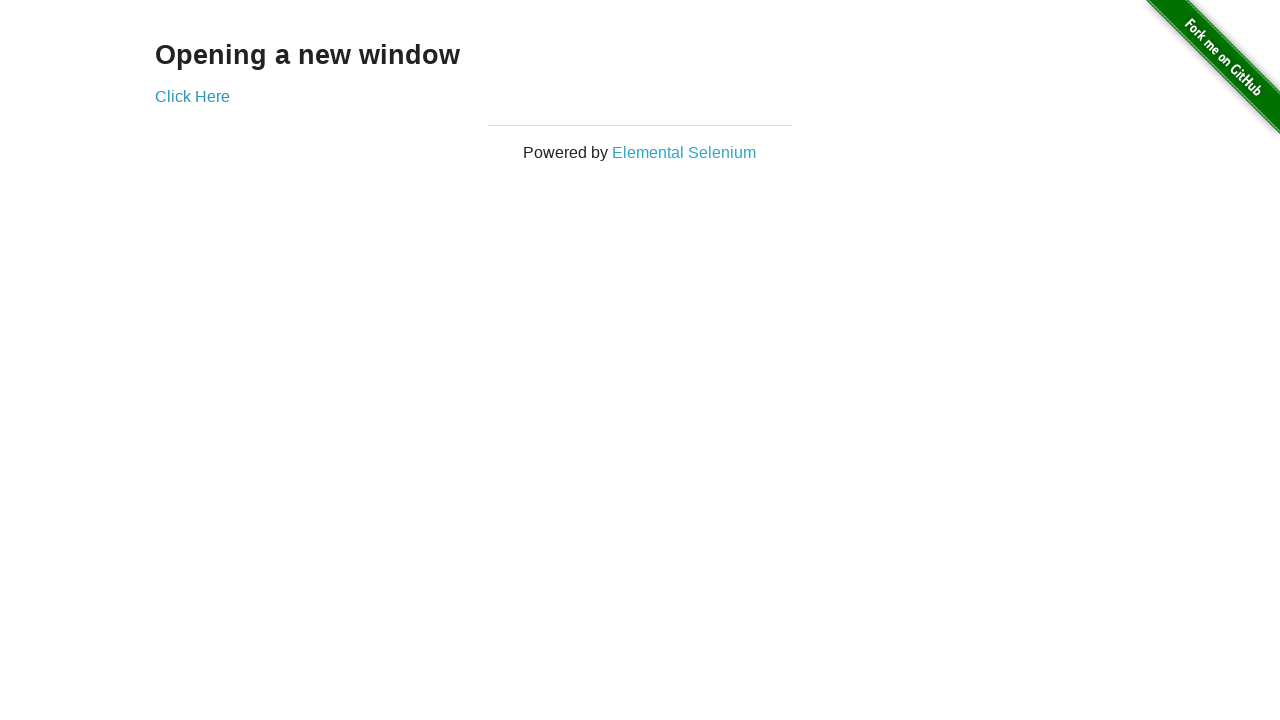

New window page loaded completely
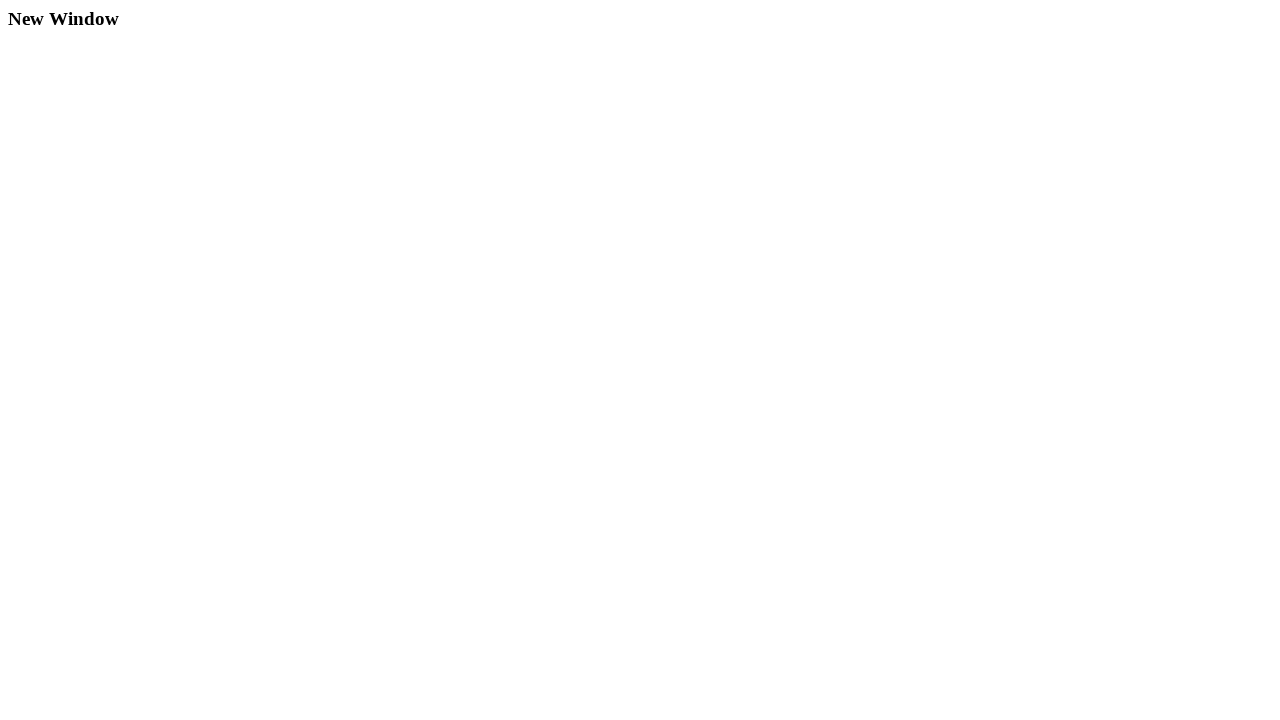

Verified 'New Window' text present in new page content
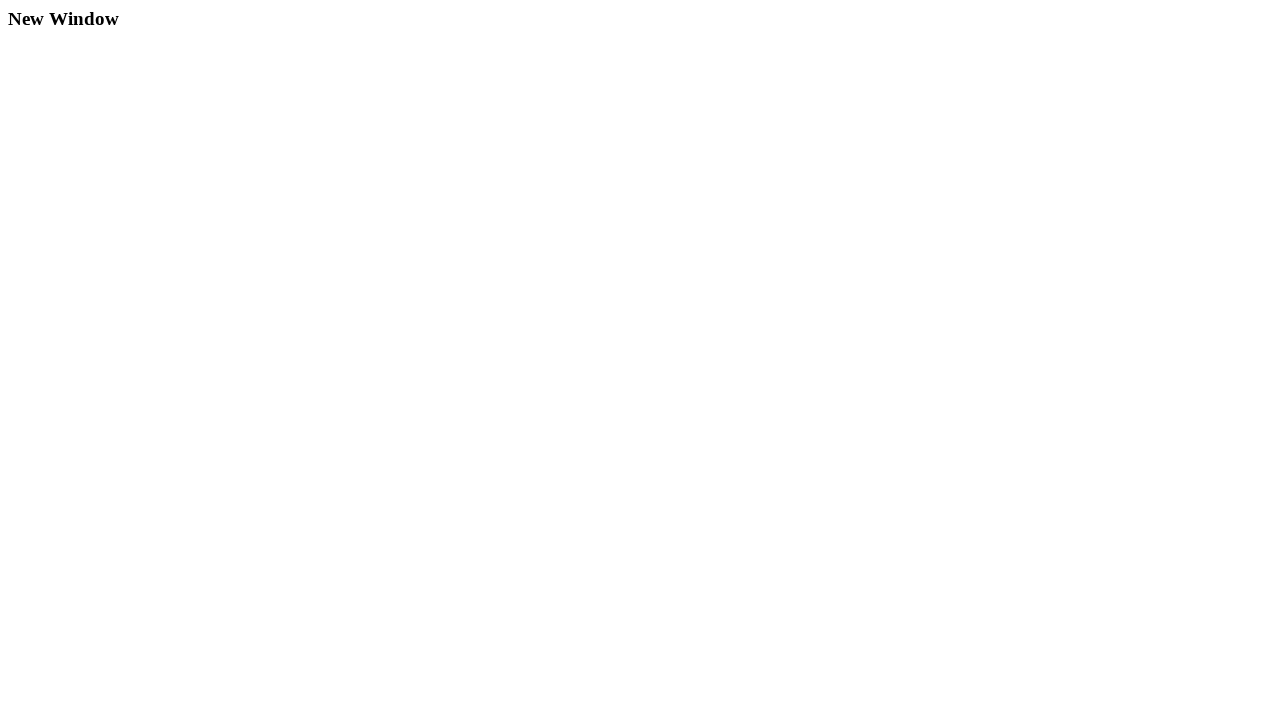

Switched back to main window
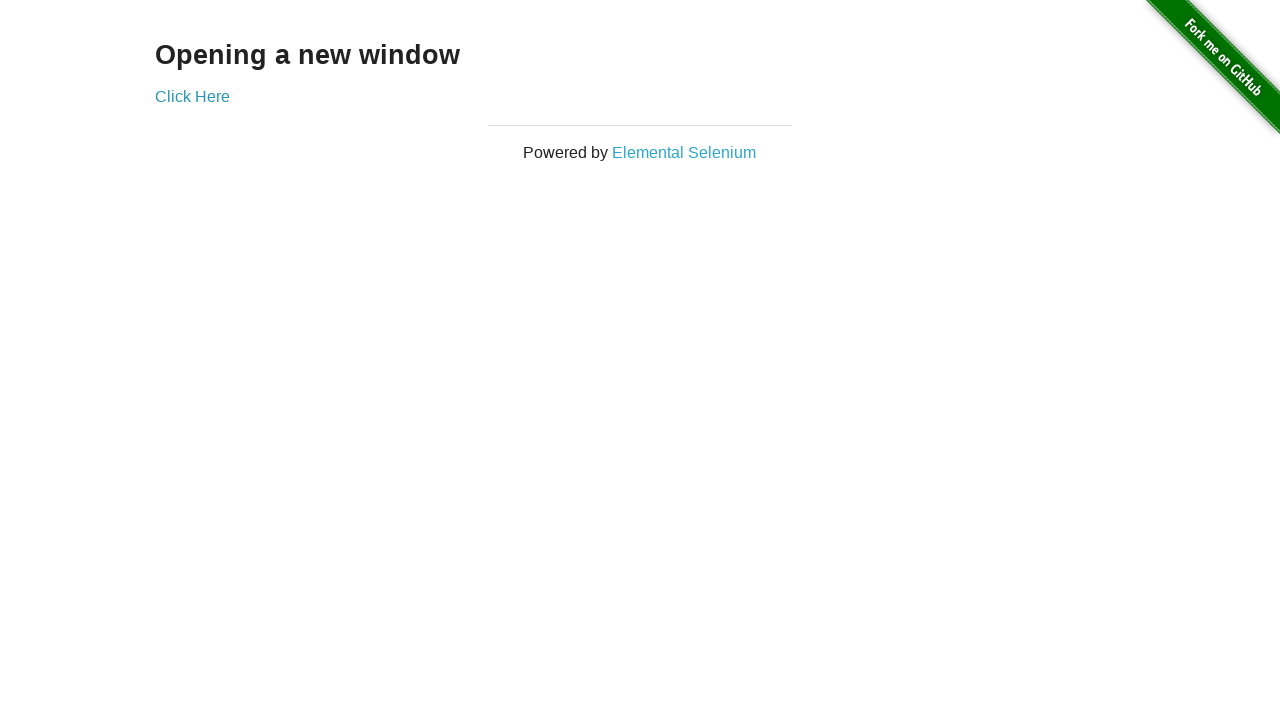

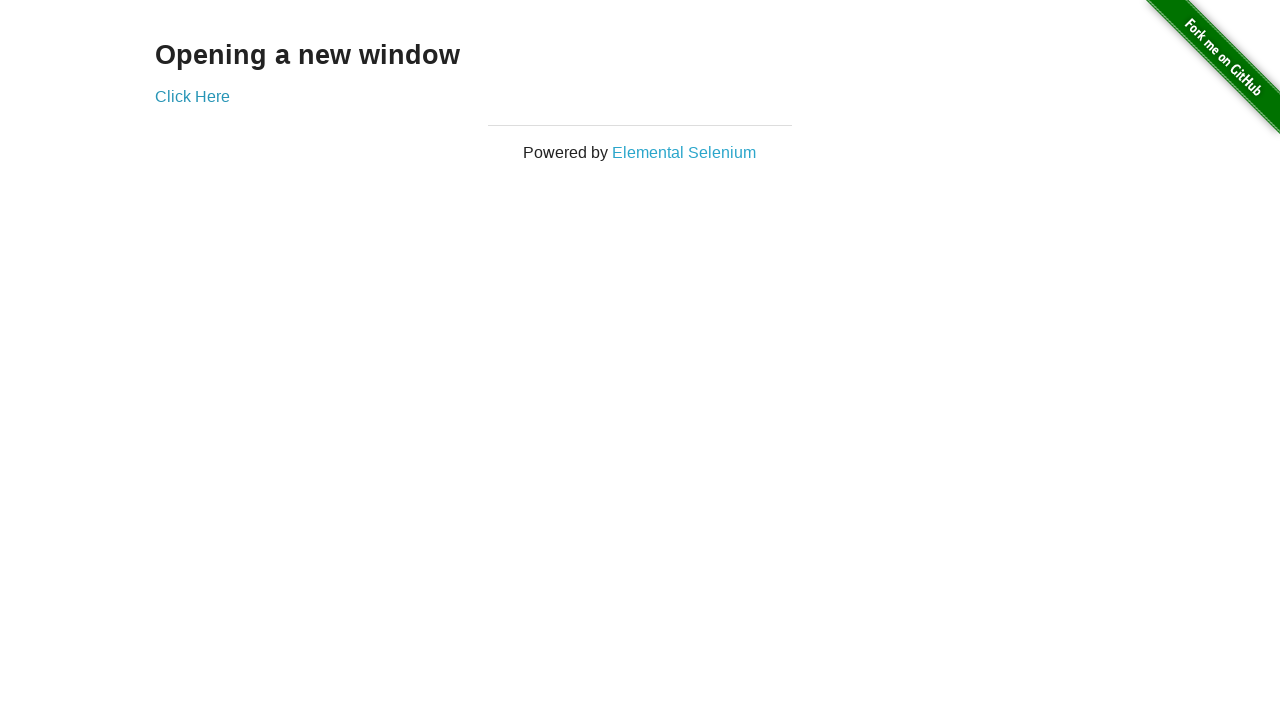